Tests that the browser back button works correctly with filter navigation.

Starting URL: https://demo.playwright.dev/todomvc

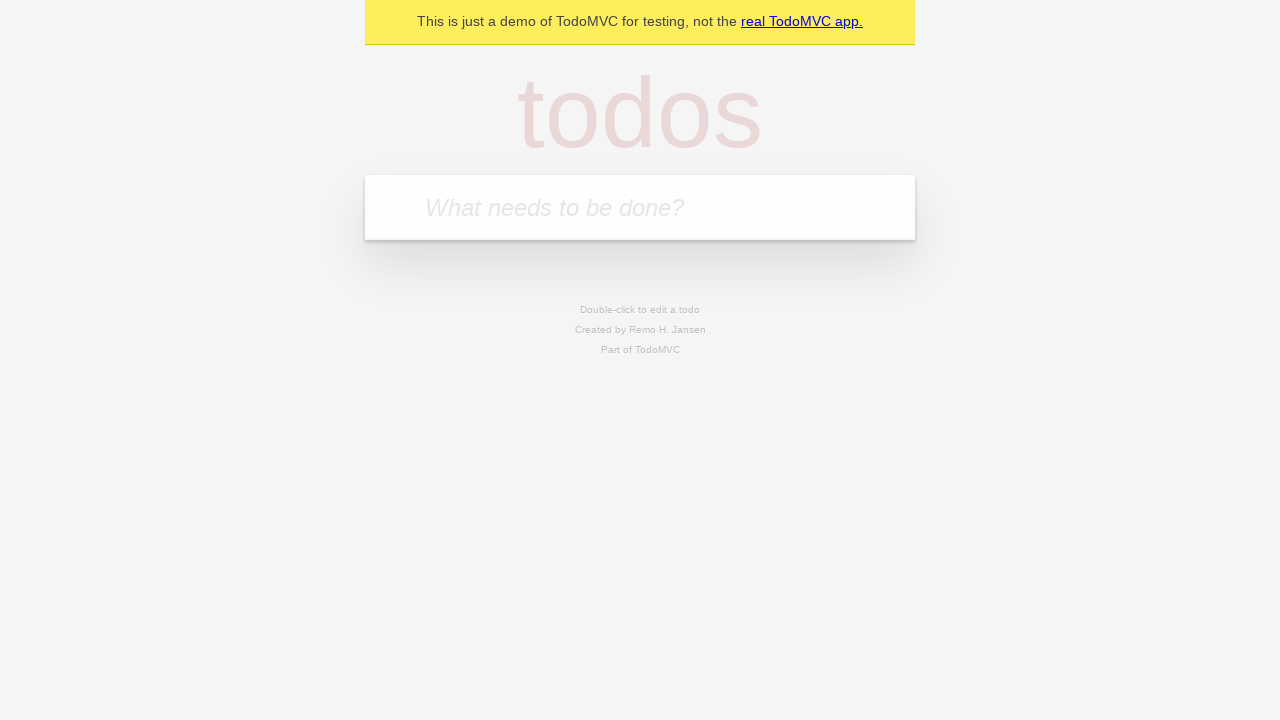

Filled todo input with 'buy some cheese' on internal:attr=[placeholder="What needs to be done?"i]
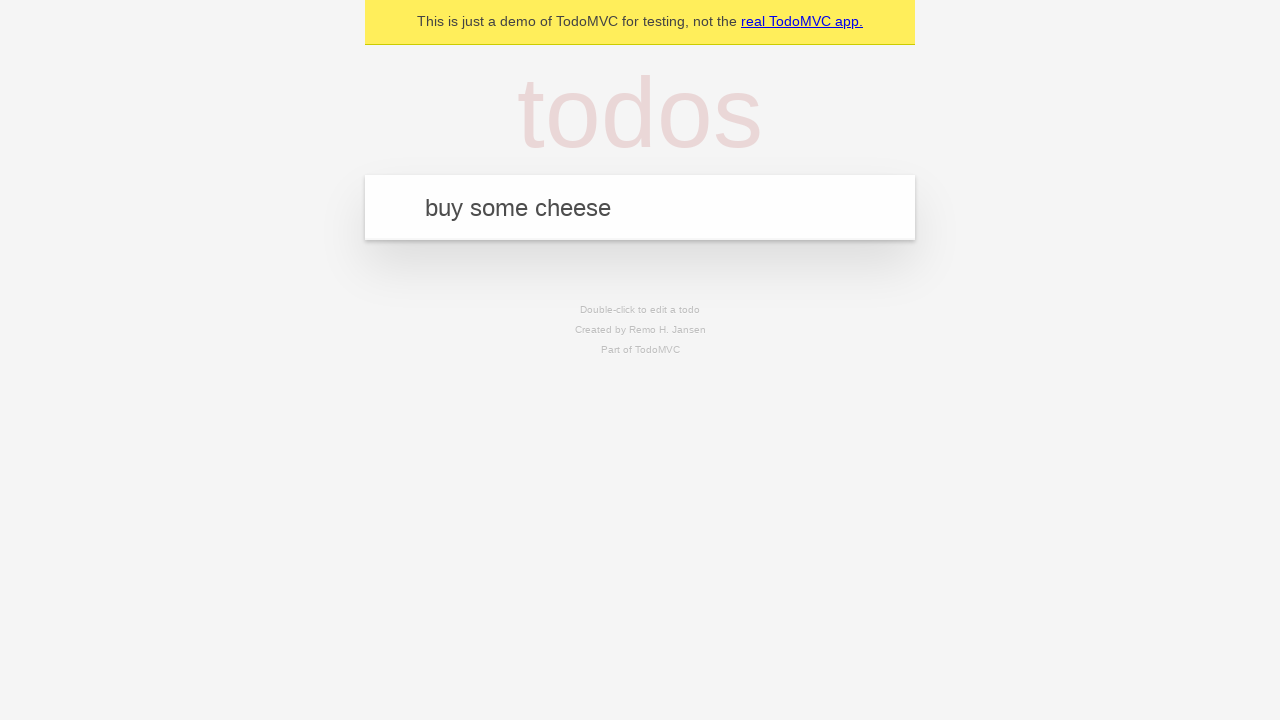

Pressed Enter to create first todo on internal:attr=[placeholder="What needs to be done?"i]
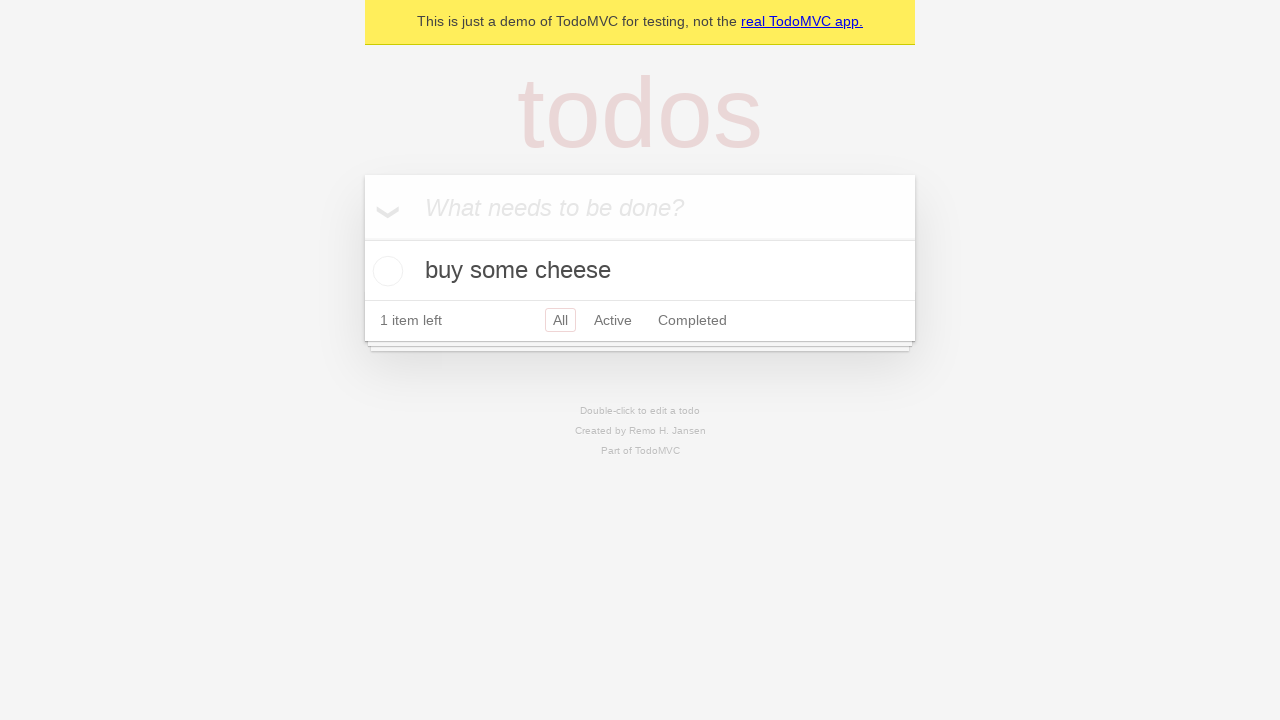

Filled todo input with 'feed the cat' on internal:attr=[placeholder="What needs to be done?"i]
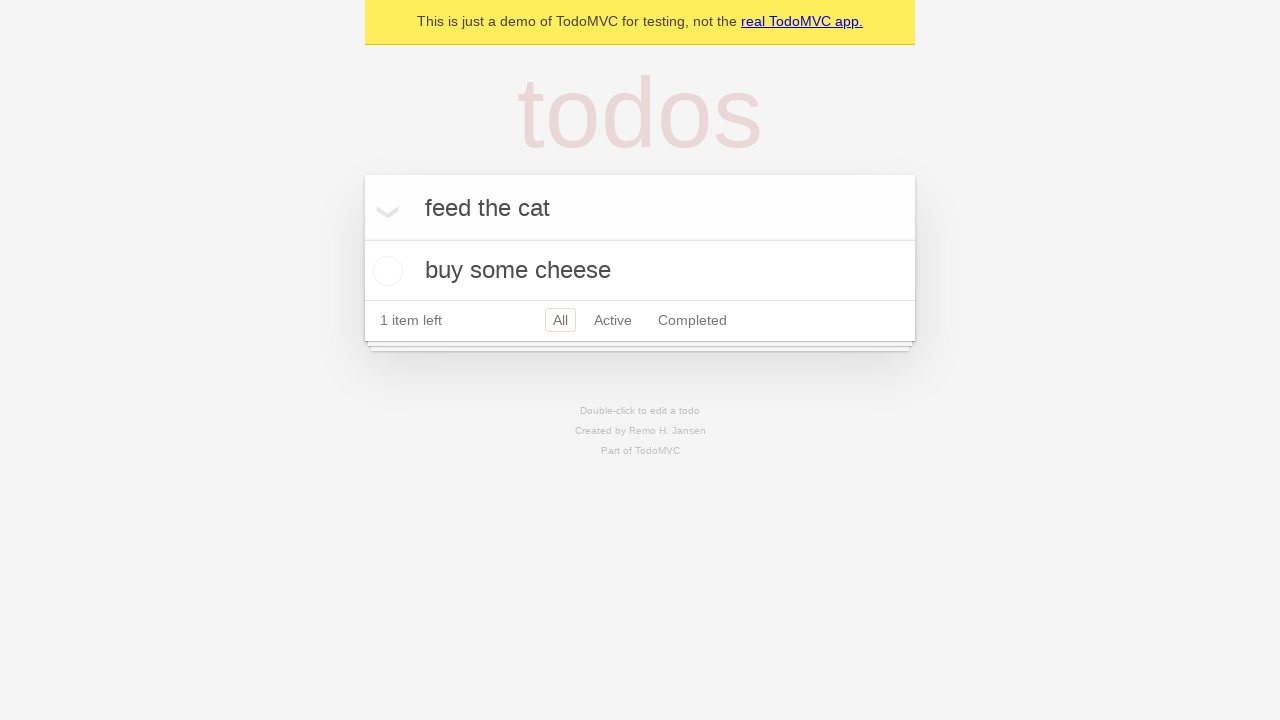

Pressed Enter to create second todo on internal:attr=[placeholder="What needs to be done?"i]
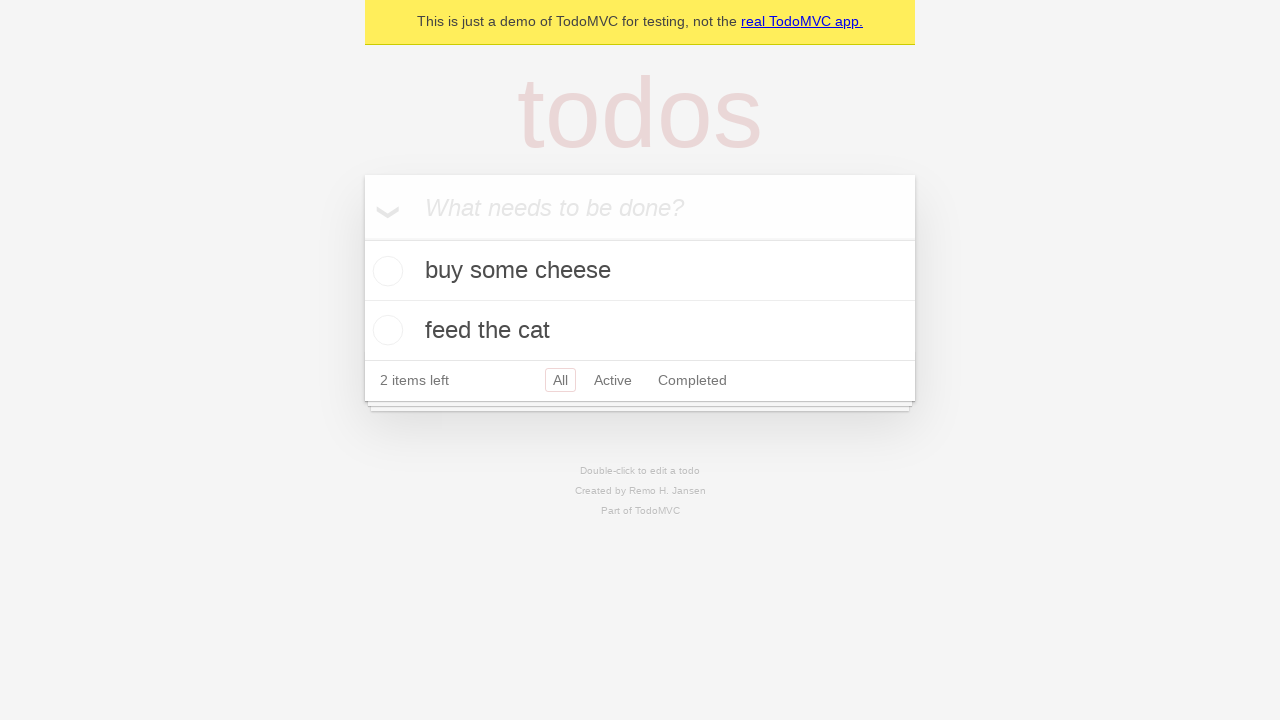

Filled todo input with 'book a doctors appointment' on internal:attr=[placeholder="What needs to be done?"i]
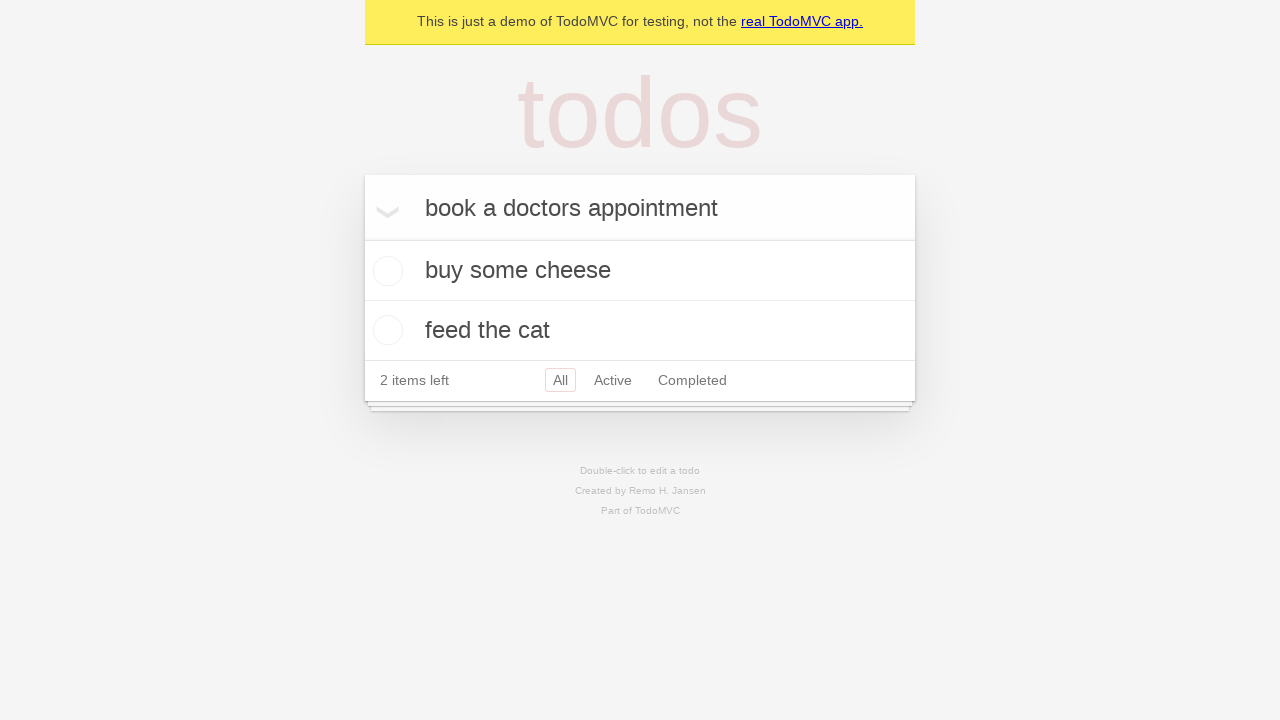

Pressed Enter to create third todo on internal:attr=[placeholder="What needs to be done?"i]
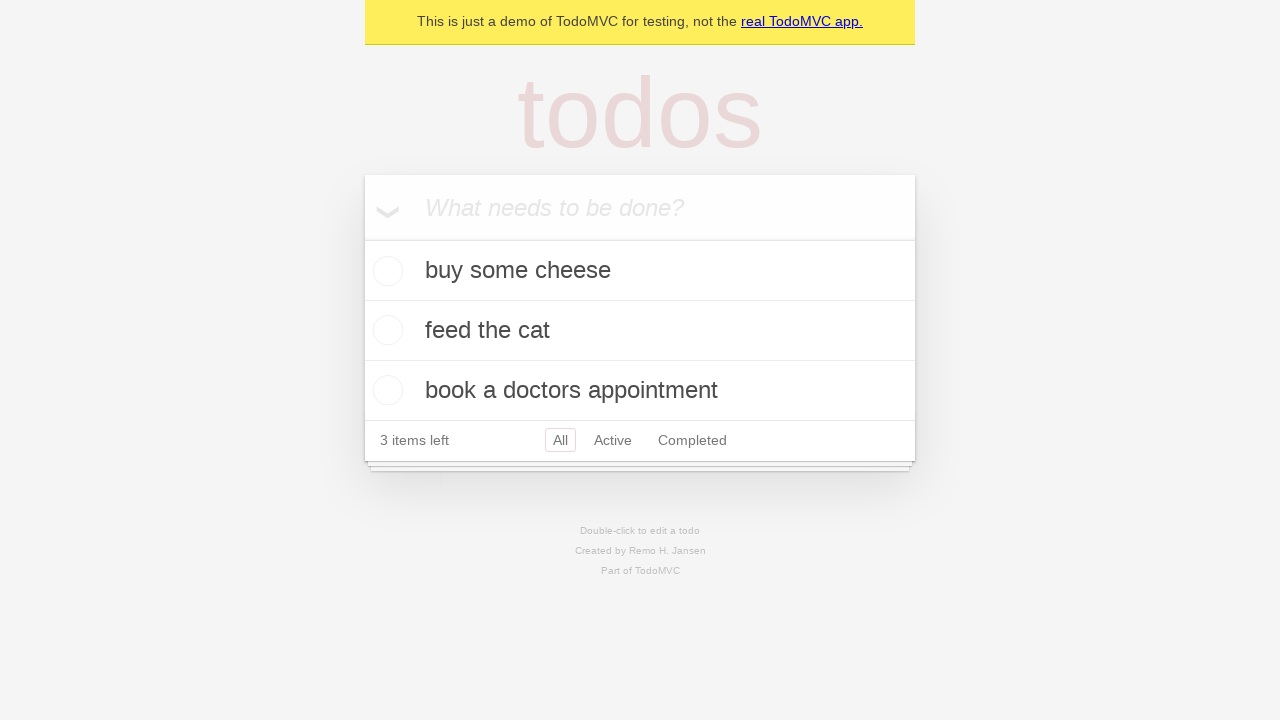

Checked the second todo item at (385, 330) on internal:testid=[data-testid="todo-item"s] >> nth=1 >> internal:role=checkbox
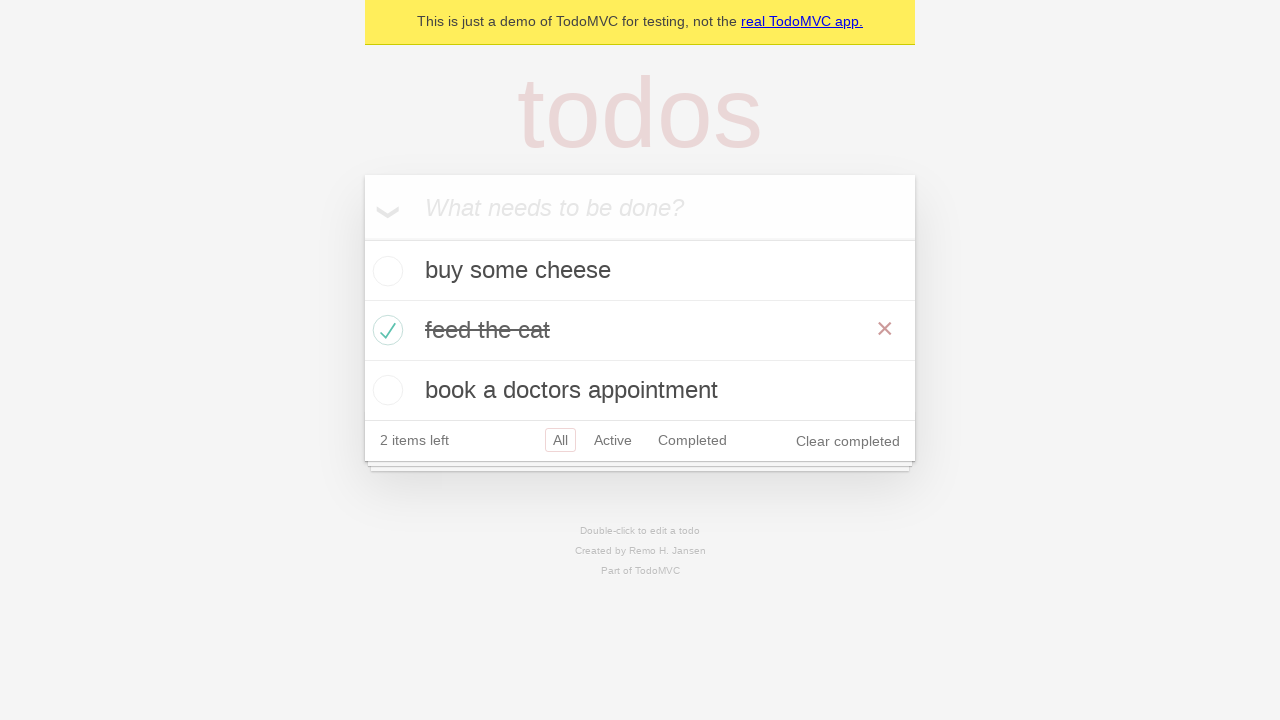

Clicked 'All' filter at (560, 440) on internal:role=link[name="All"i]
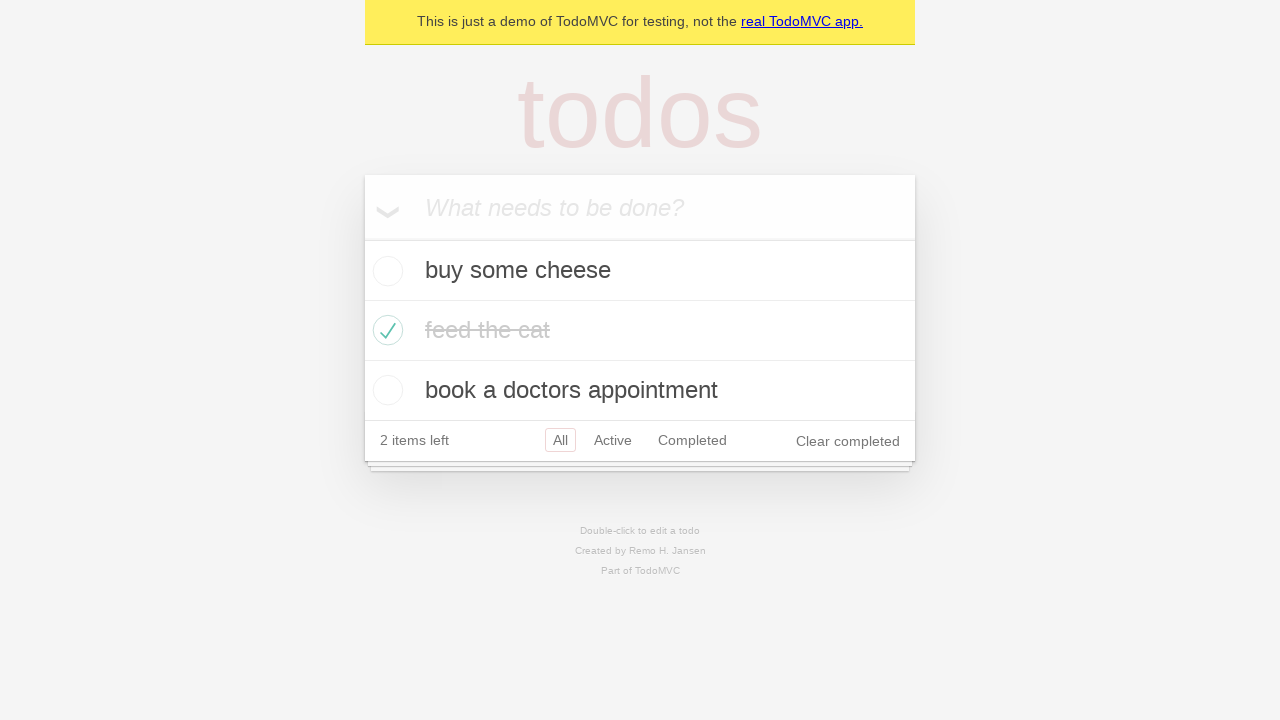

Clicked 'Active' filter at (613, 440) on internal:role=link[name="Active"i]
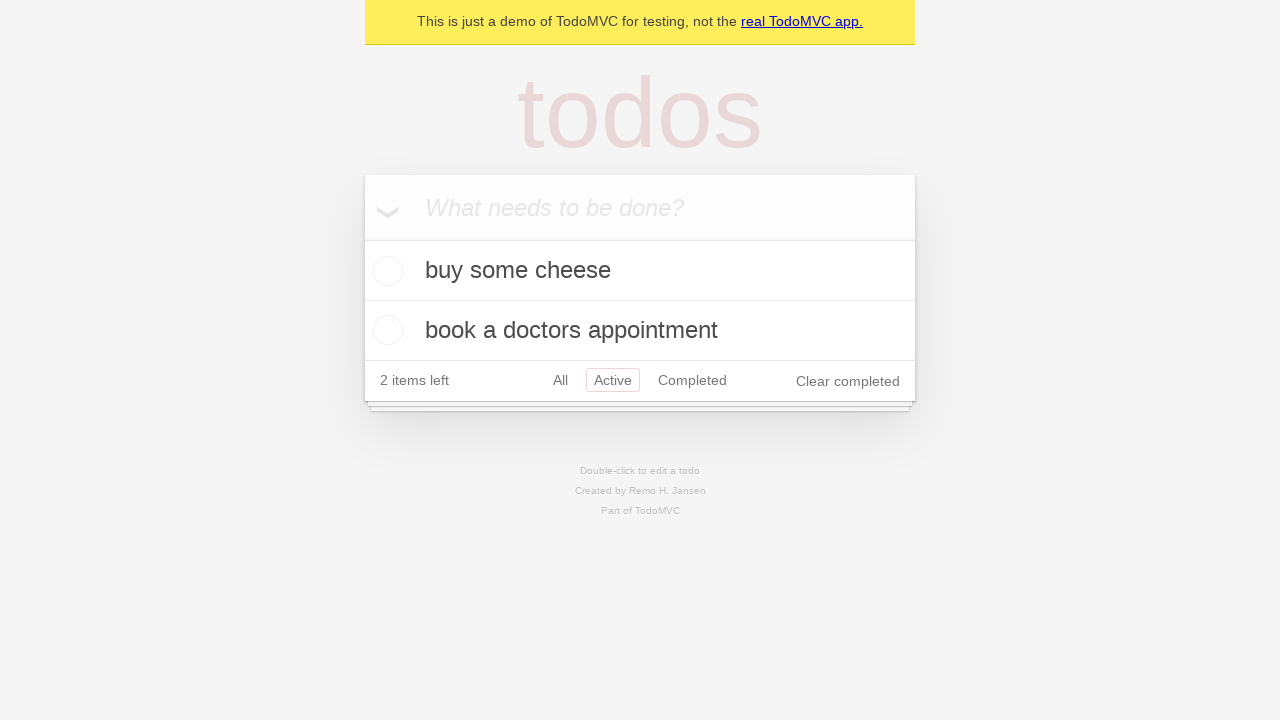

Clicked 'Completed' filter at (692, 380) on internal:role=link[name="Completed"i]
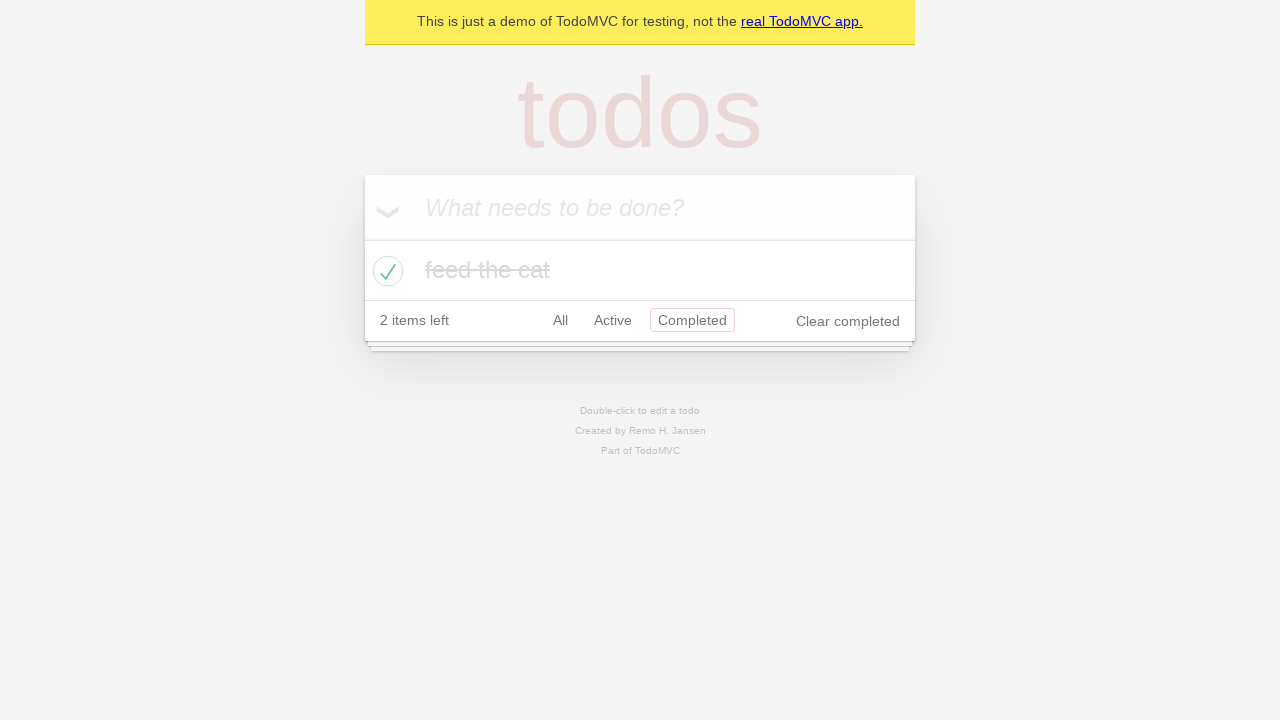

Pressed back button, should return to 'Active' filter
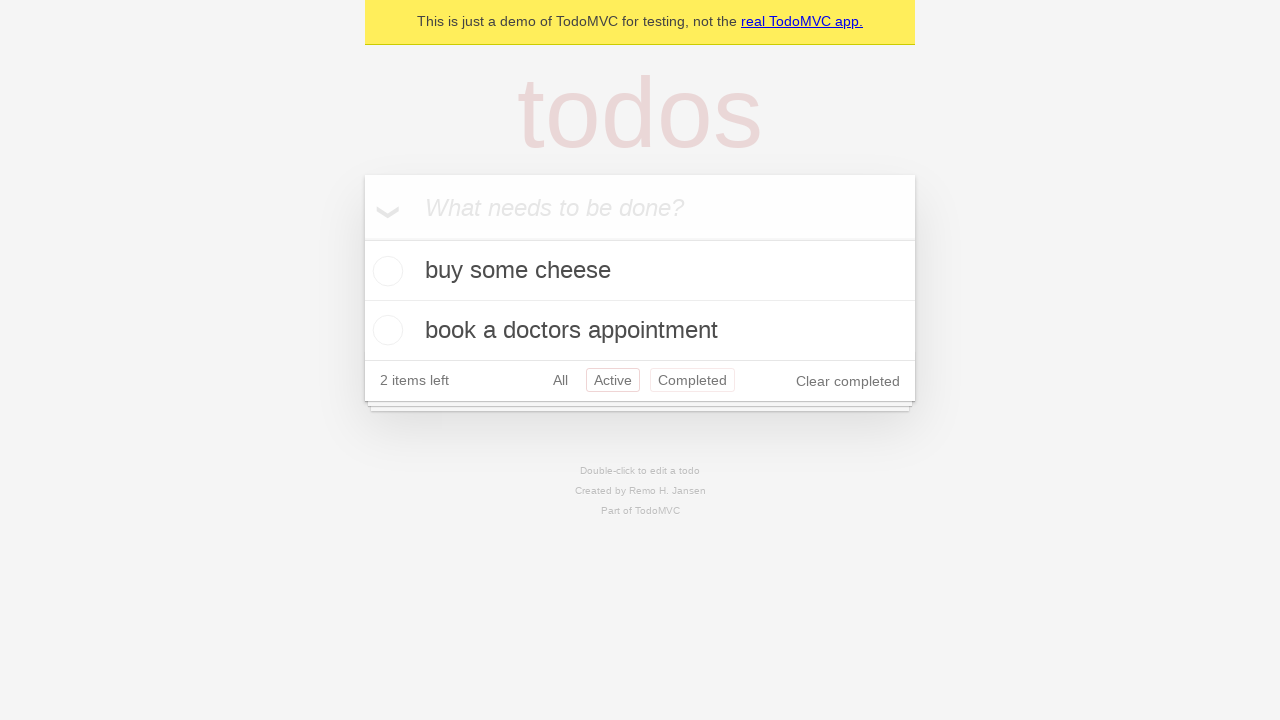

Pressed back button again, should return to 'All' filter
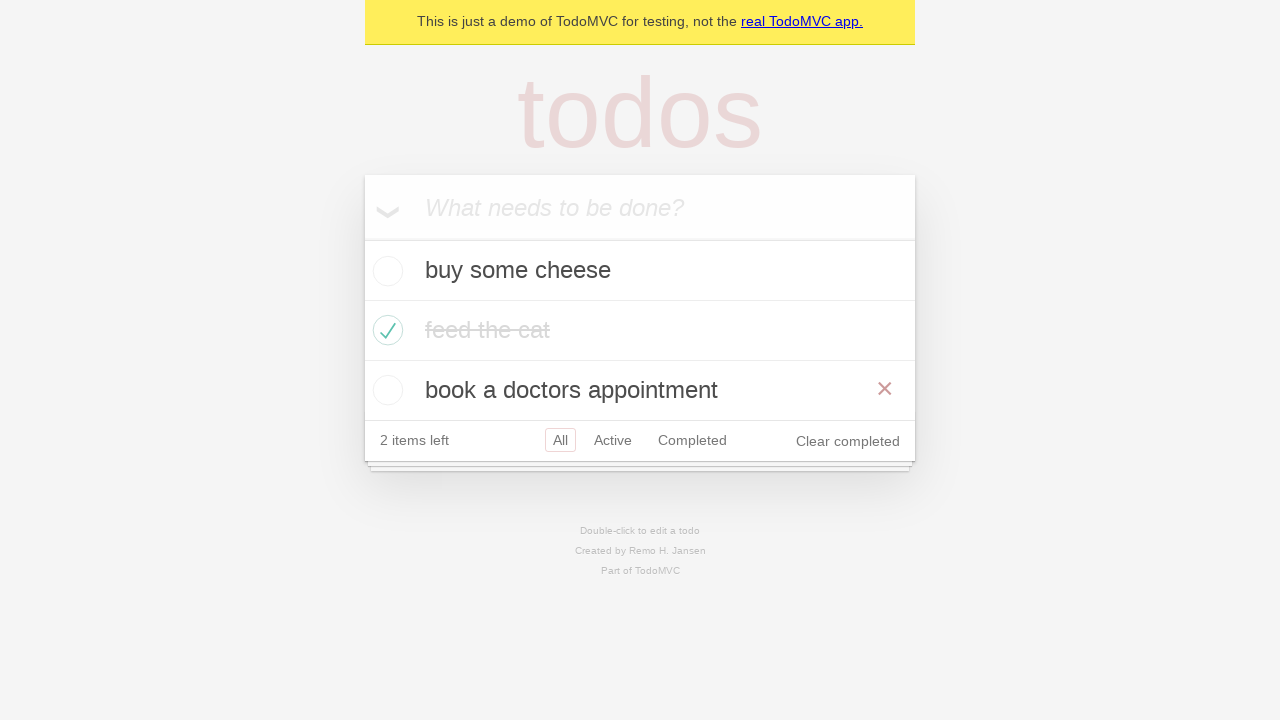

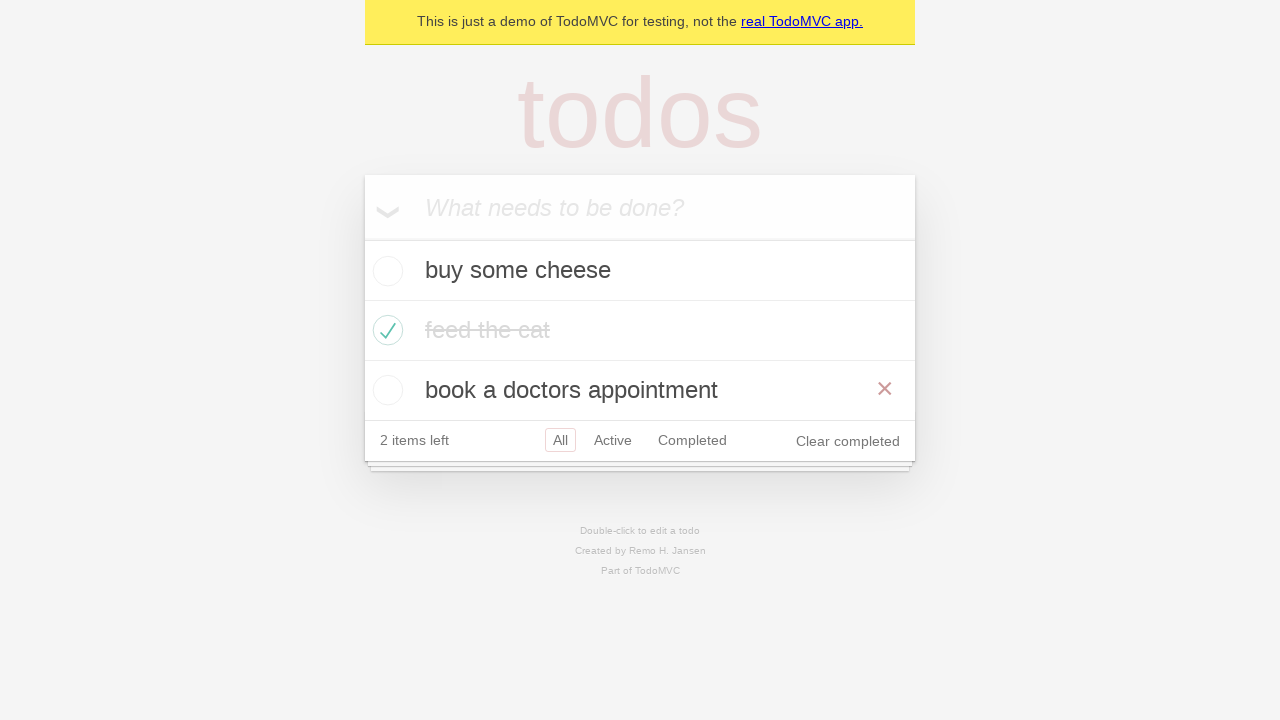